Tests a registration form by filling in first name, last name, and email fields, then submitting the form and verifying the success message is displayed.

Starting URL: http://suninjuly.github.io/registration1.html

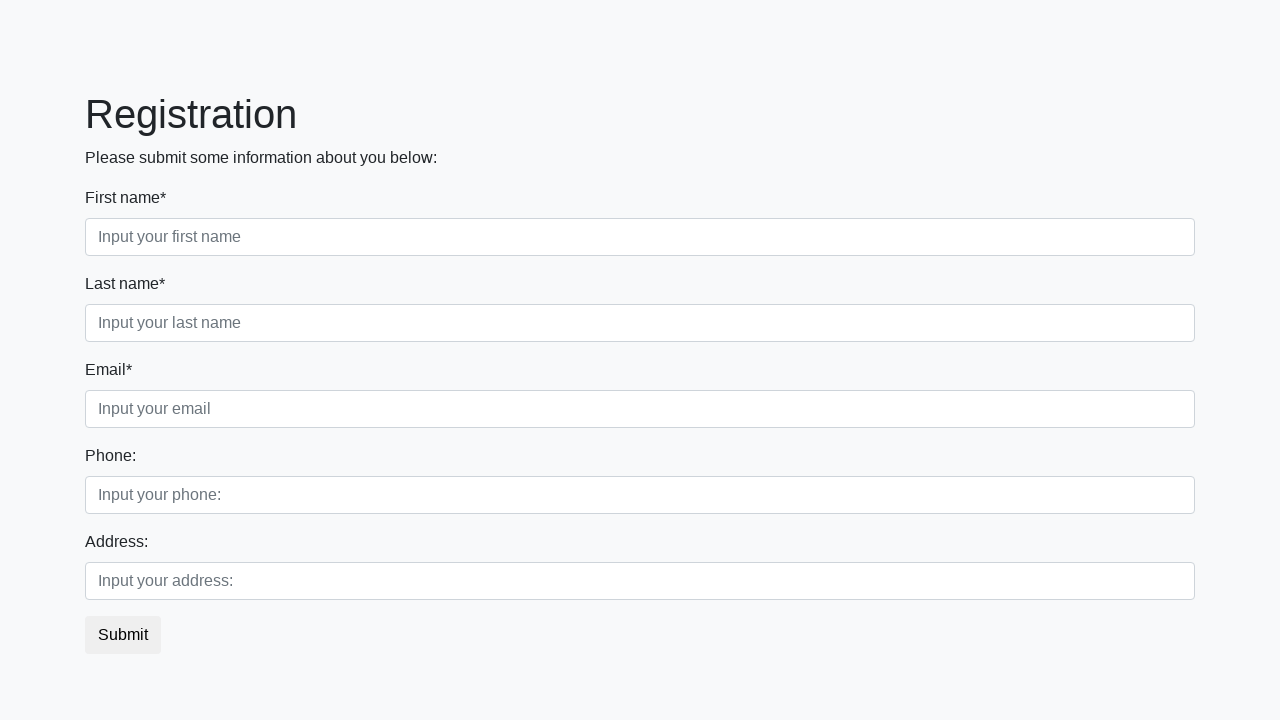

Filled first name field with 'Oleg' on .first
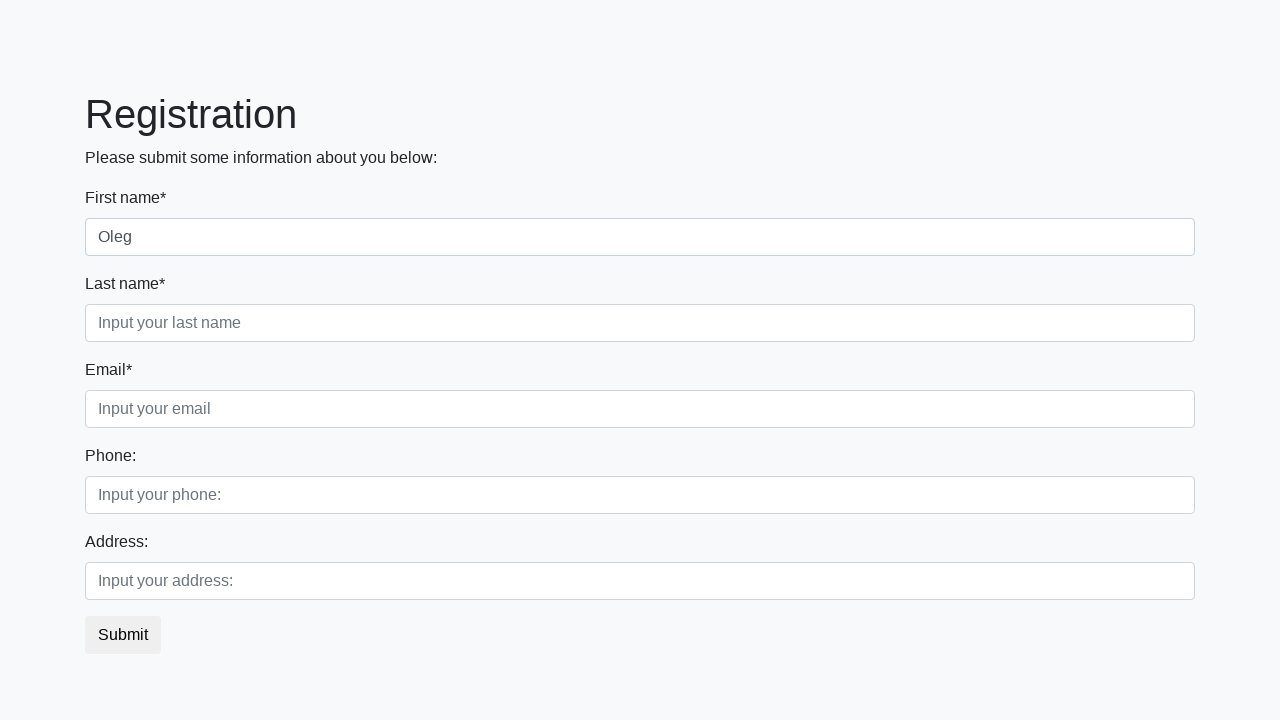

Filled last name field with 'Vakulenko' on .second
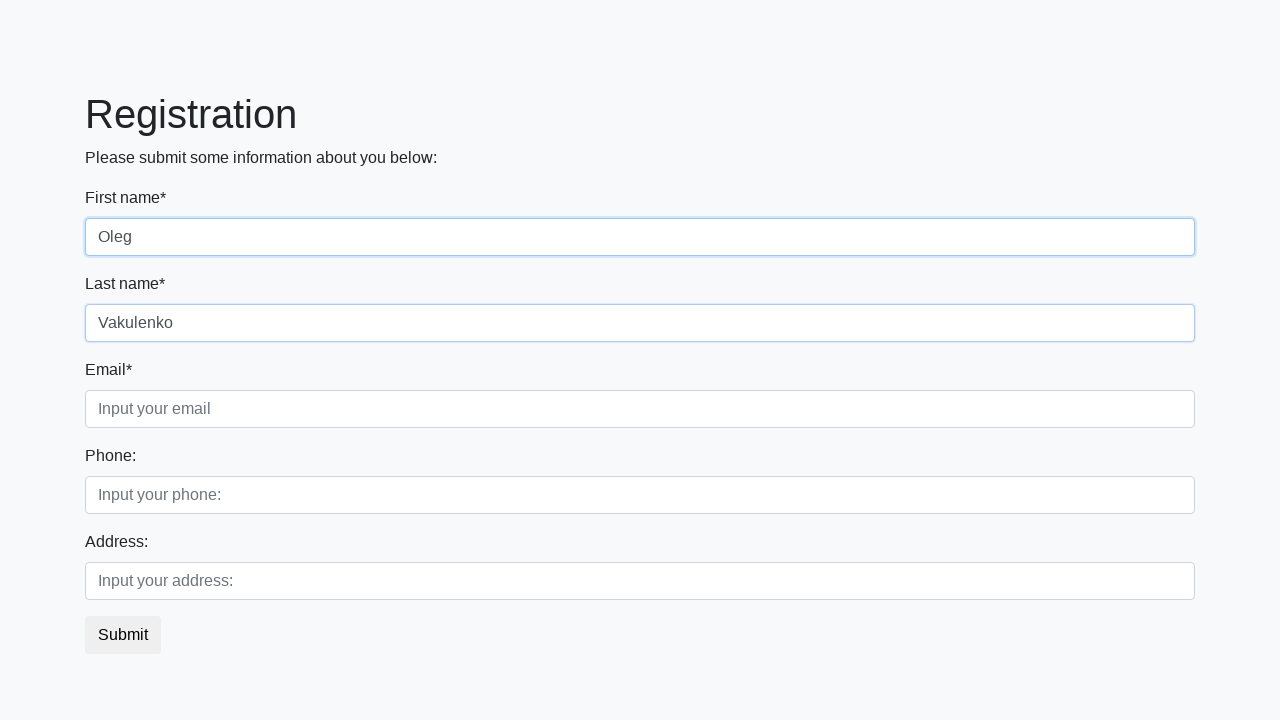

Filled email field with 'testuser@example.com' on .third
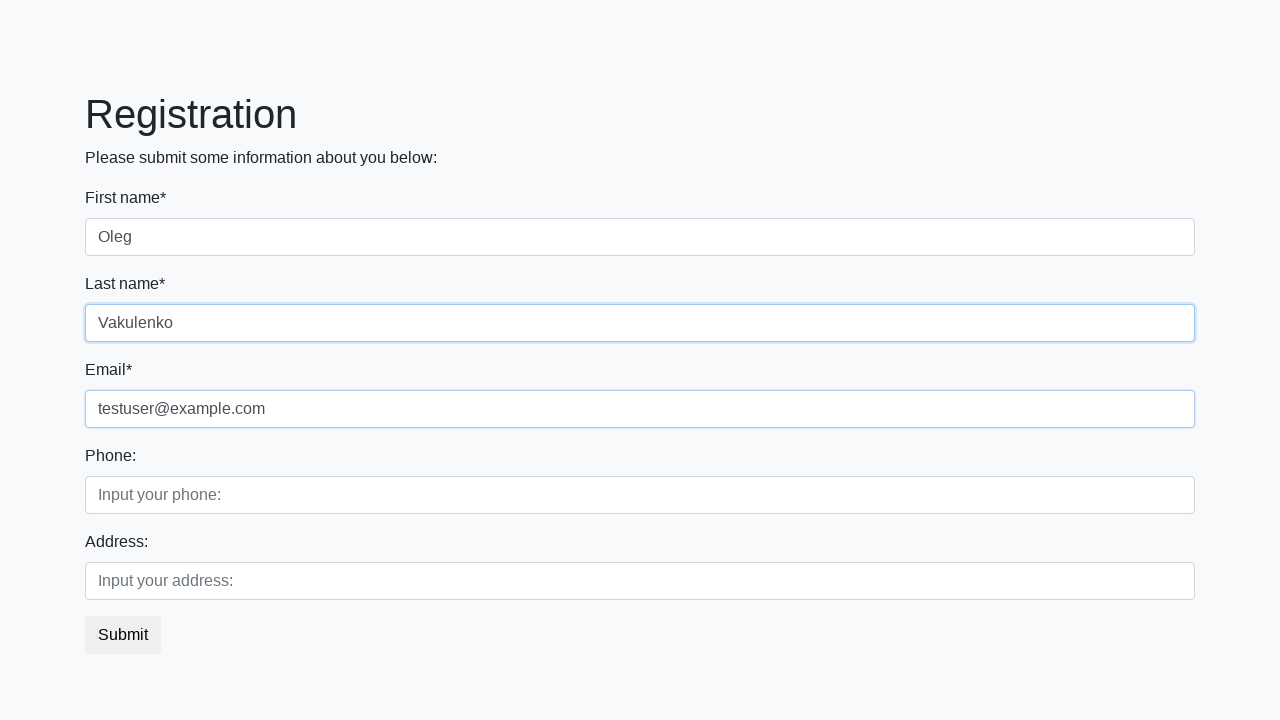

Clicked submit button to register at (123, 635) on button.btn
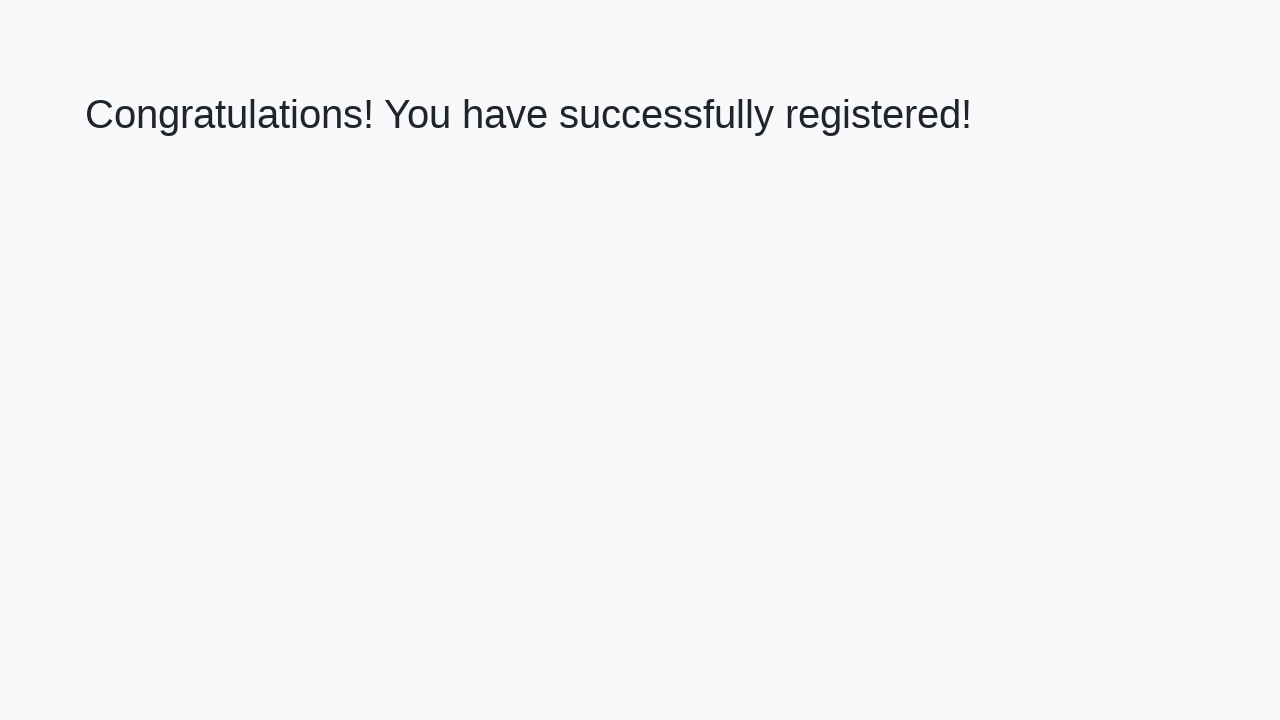

Success message heading loaded
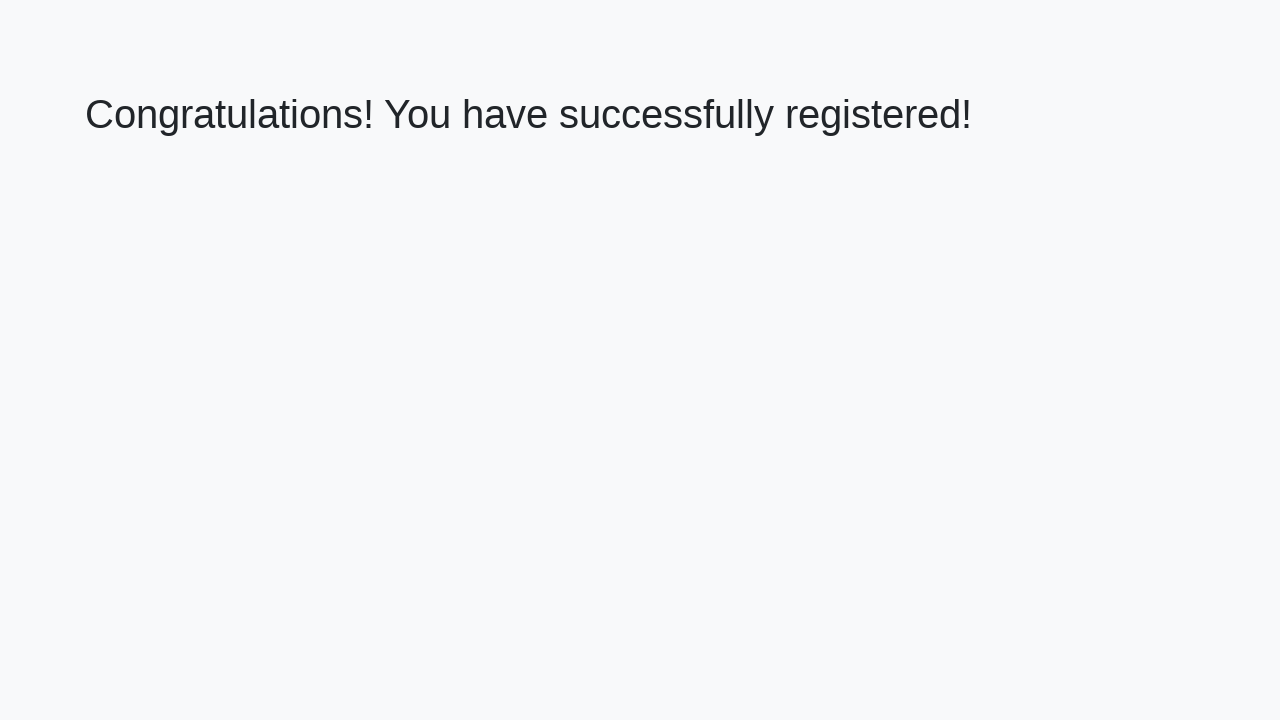

Retrieved success message text
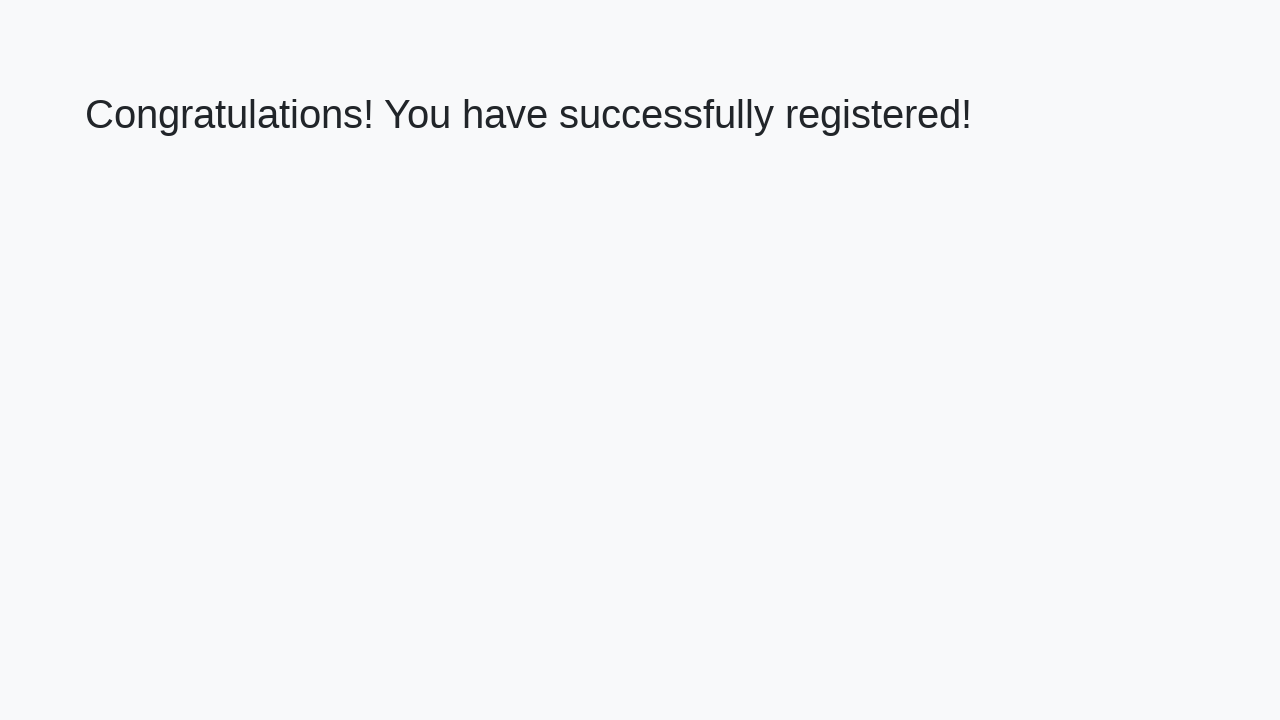

Verified success message: 'Congratulations! You have successfully registered!'
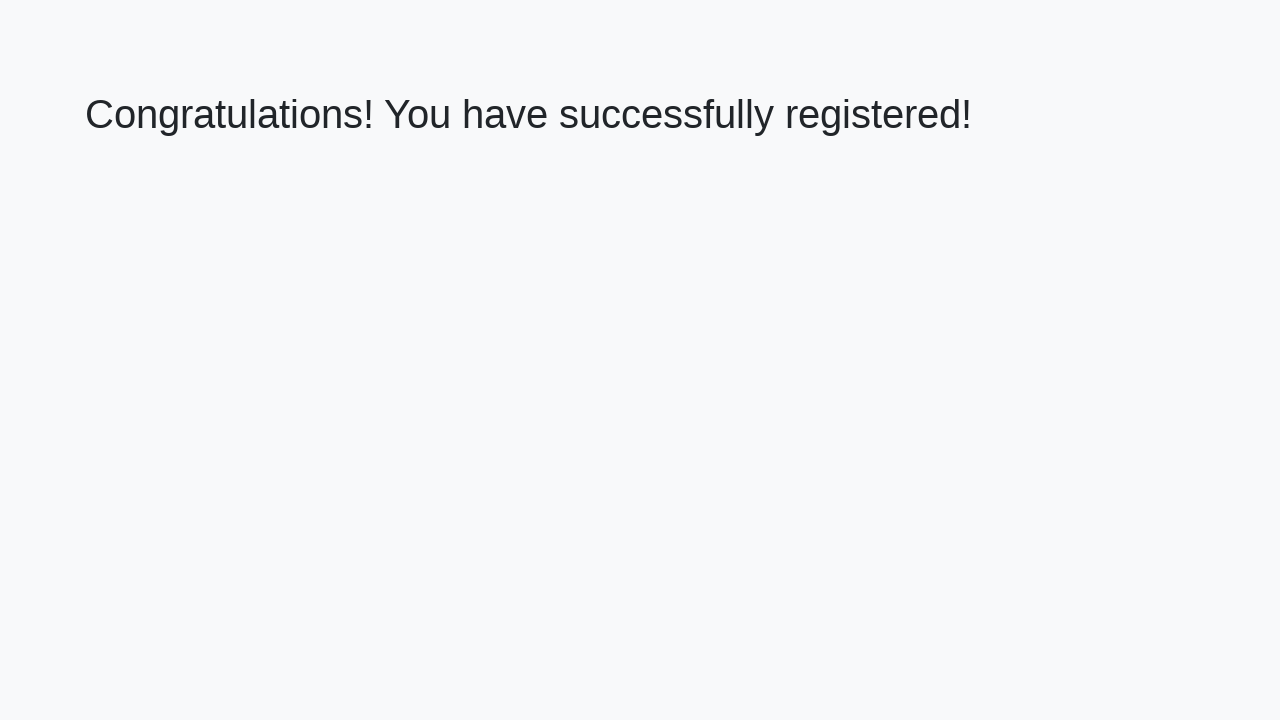

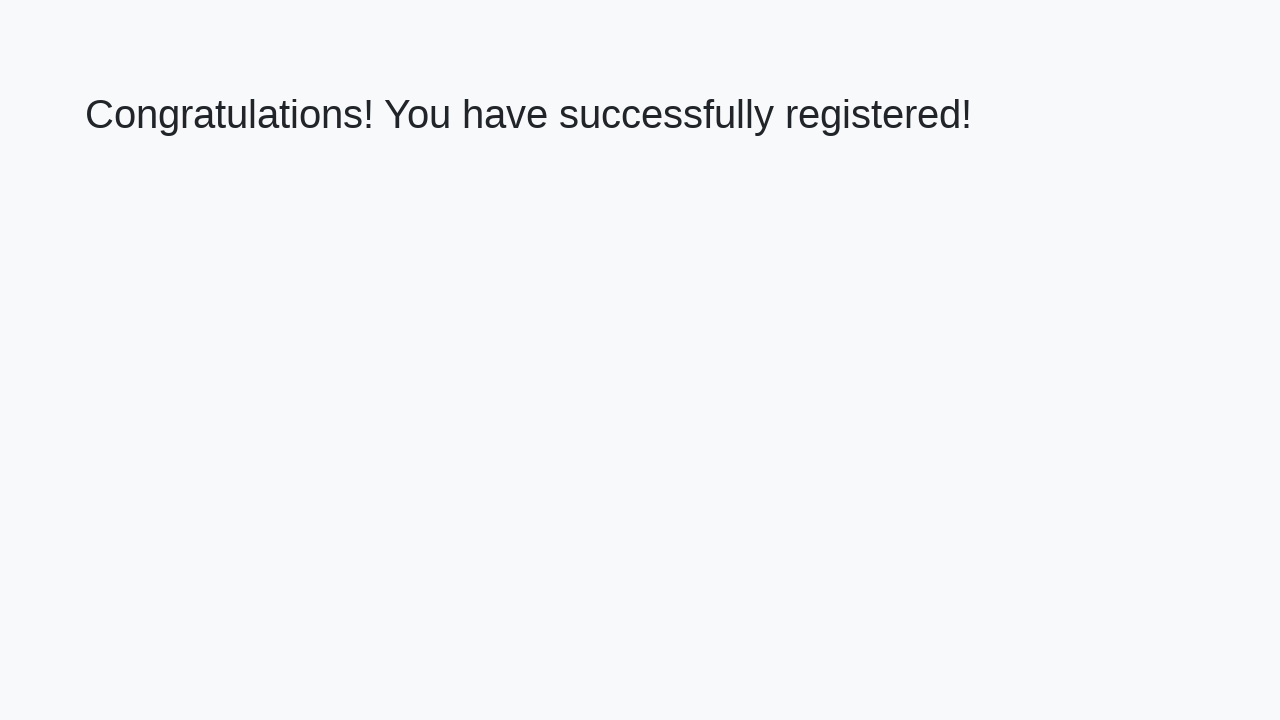